Navigates to a practice automation page and interacts with a web table by reading column data

Starting URL: https://rahulshettyacademy.com/AutomationPractice/

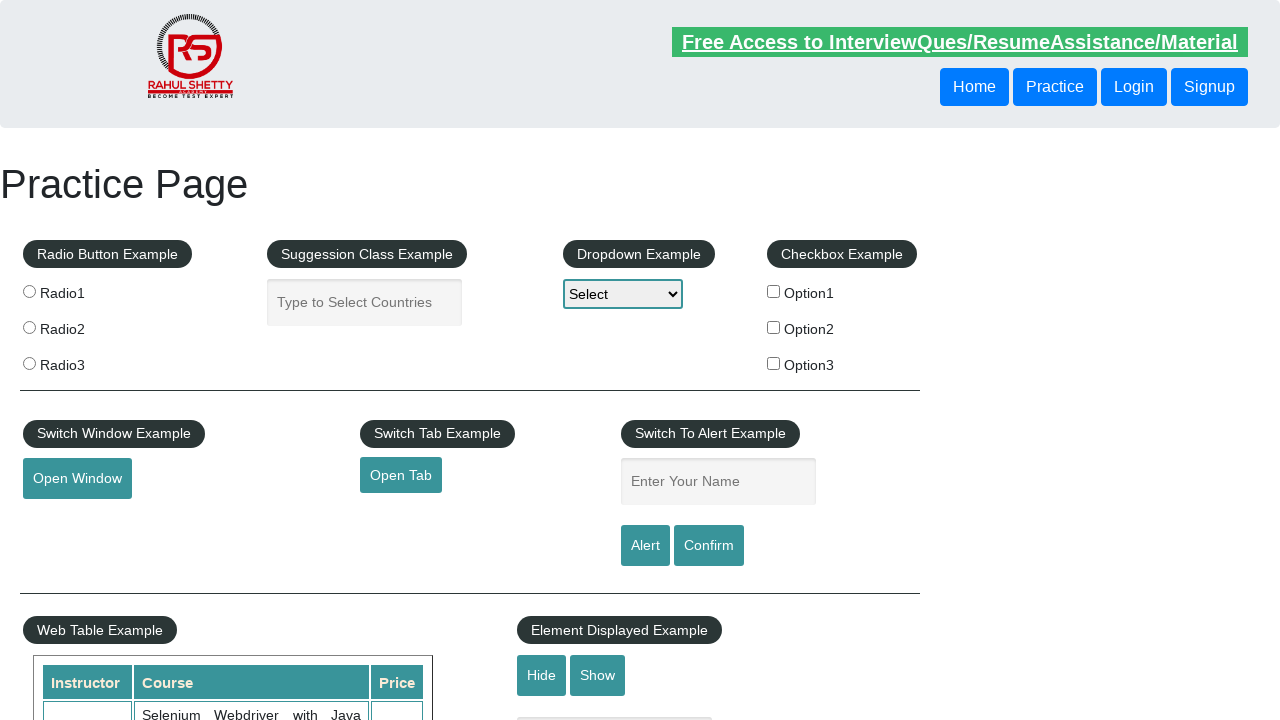

Waited for web table with name 'courses' to be visible
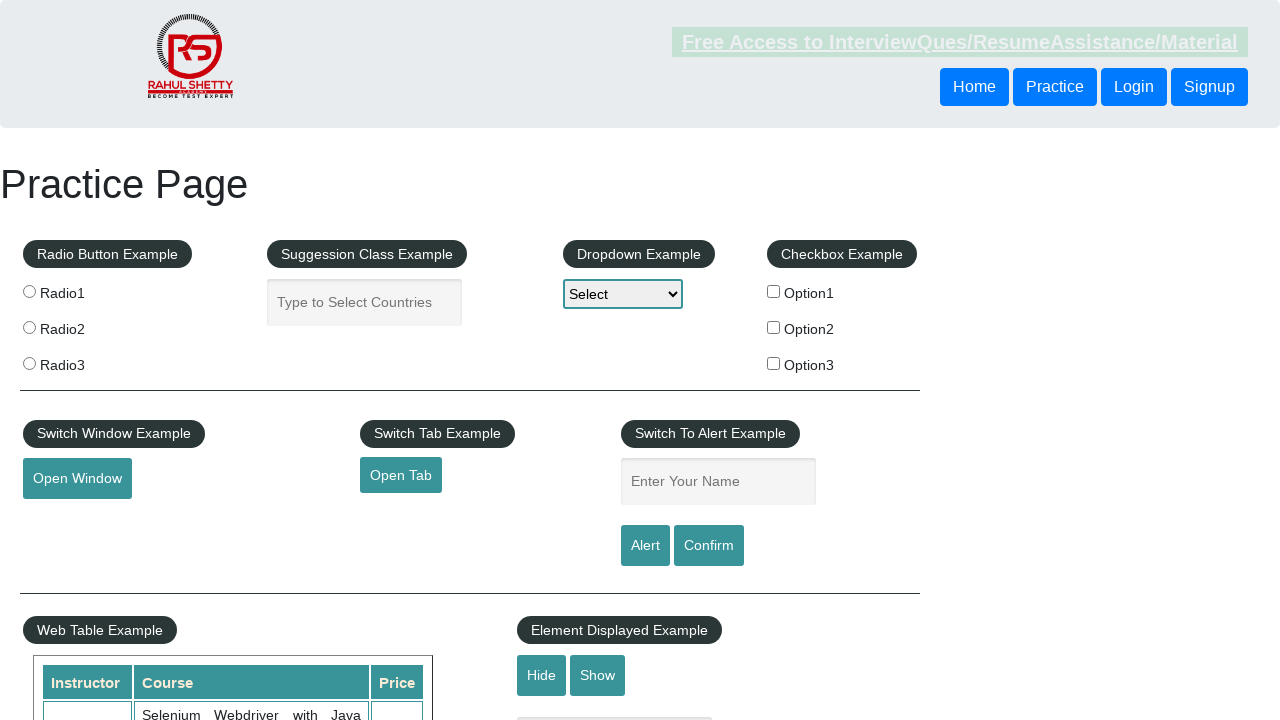

Located all rows in the web table
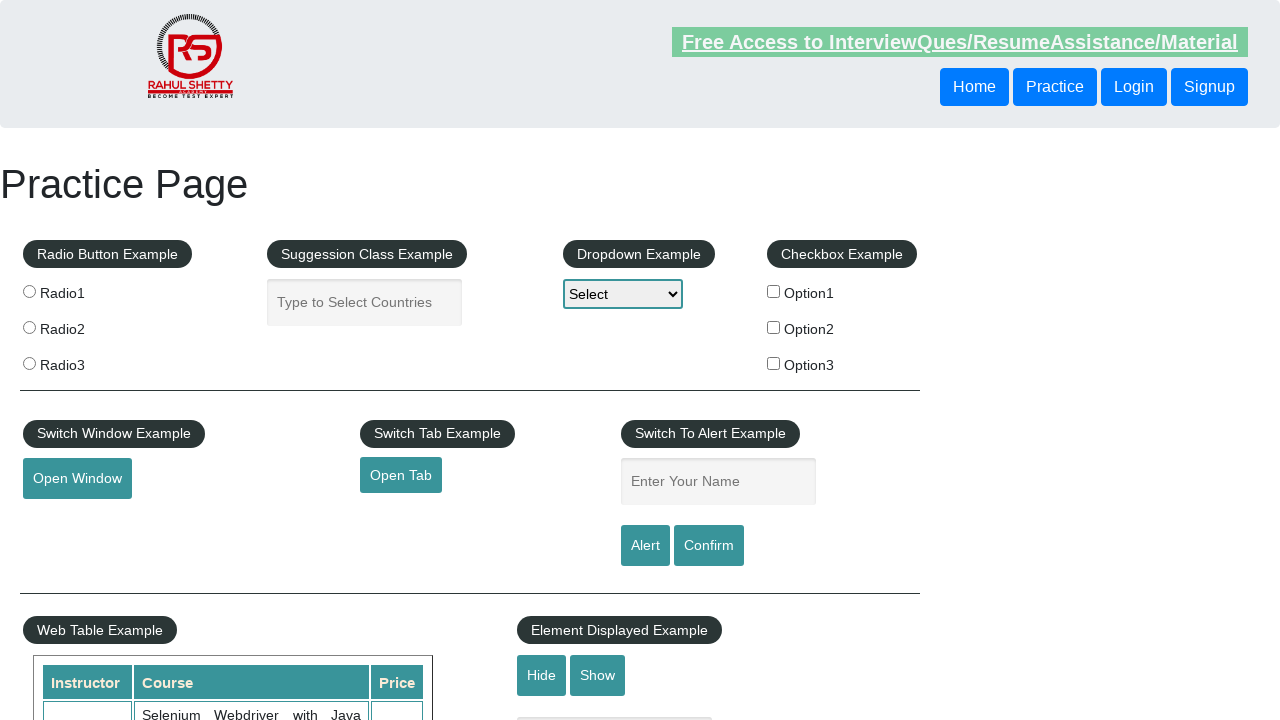

Counted total rows in table: 11
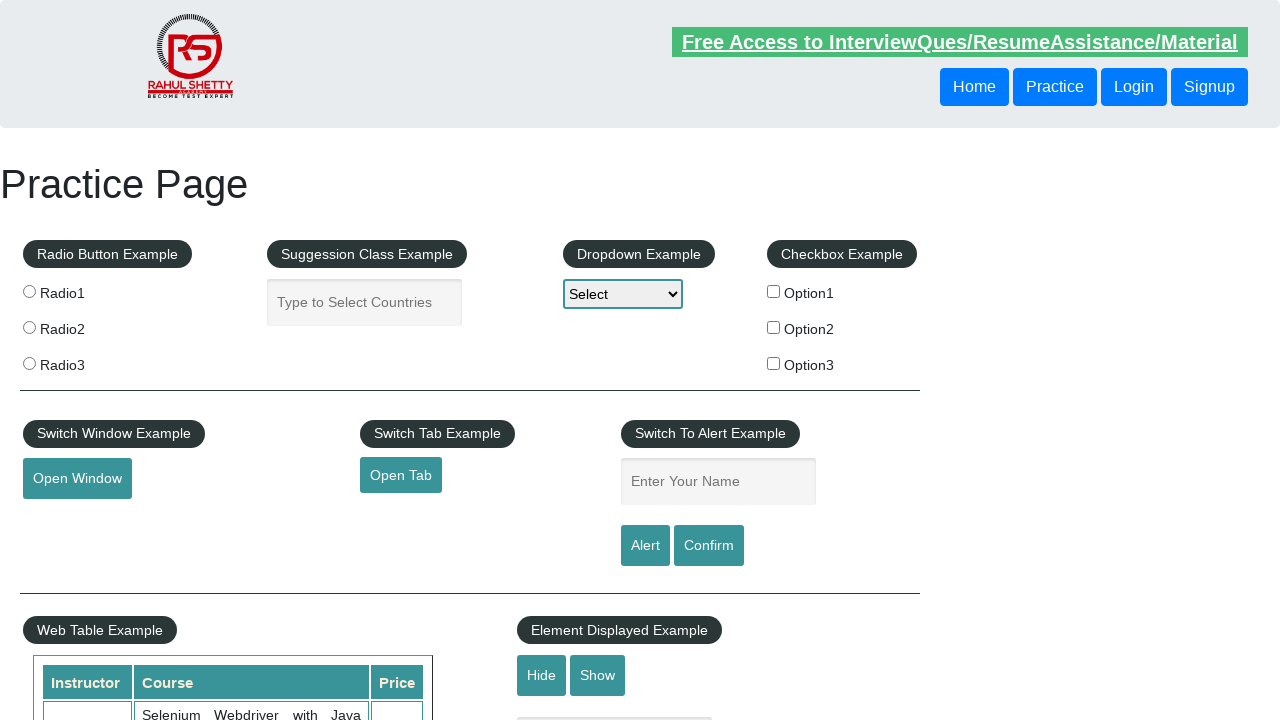

Located all column headers in the web table
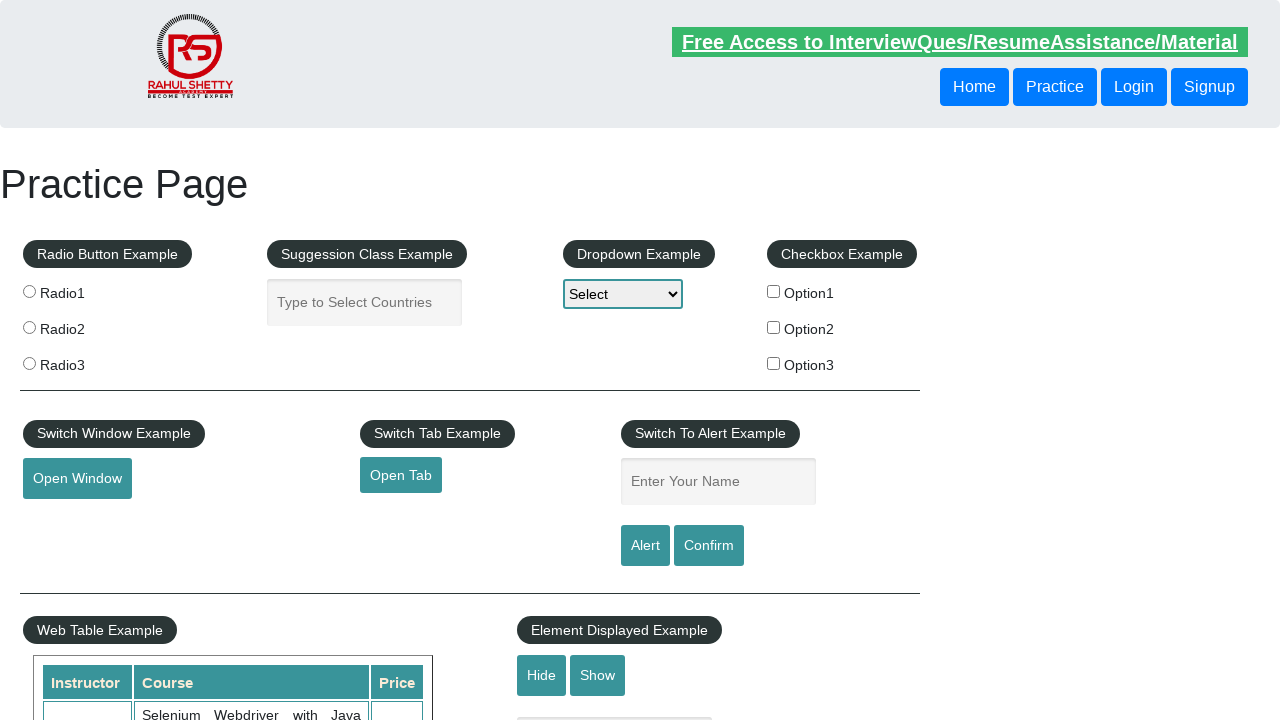

Counted total columns in table: 3
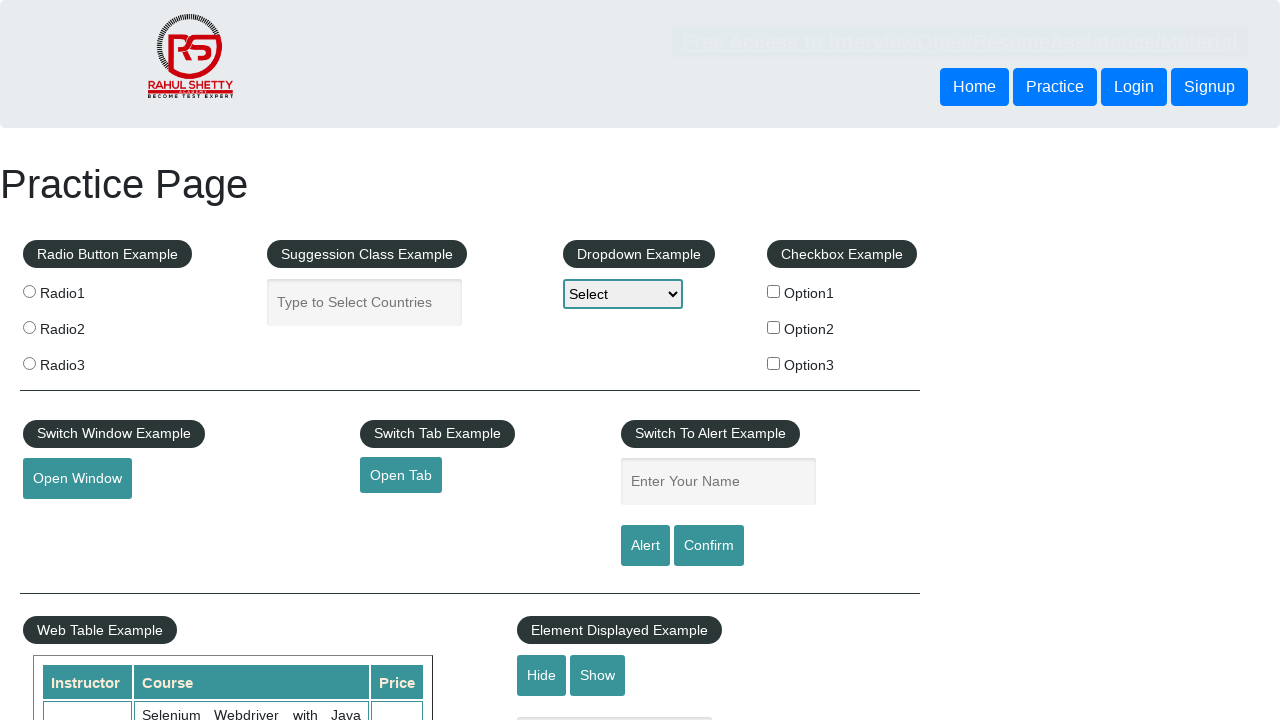

Read data from third column of row 2: 30
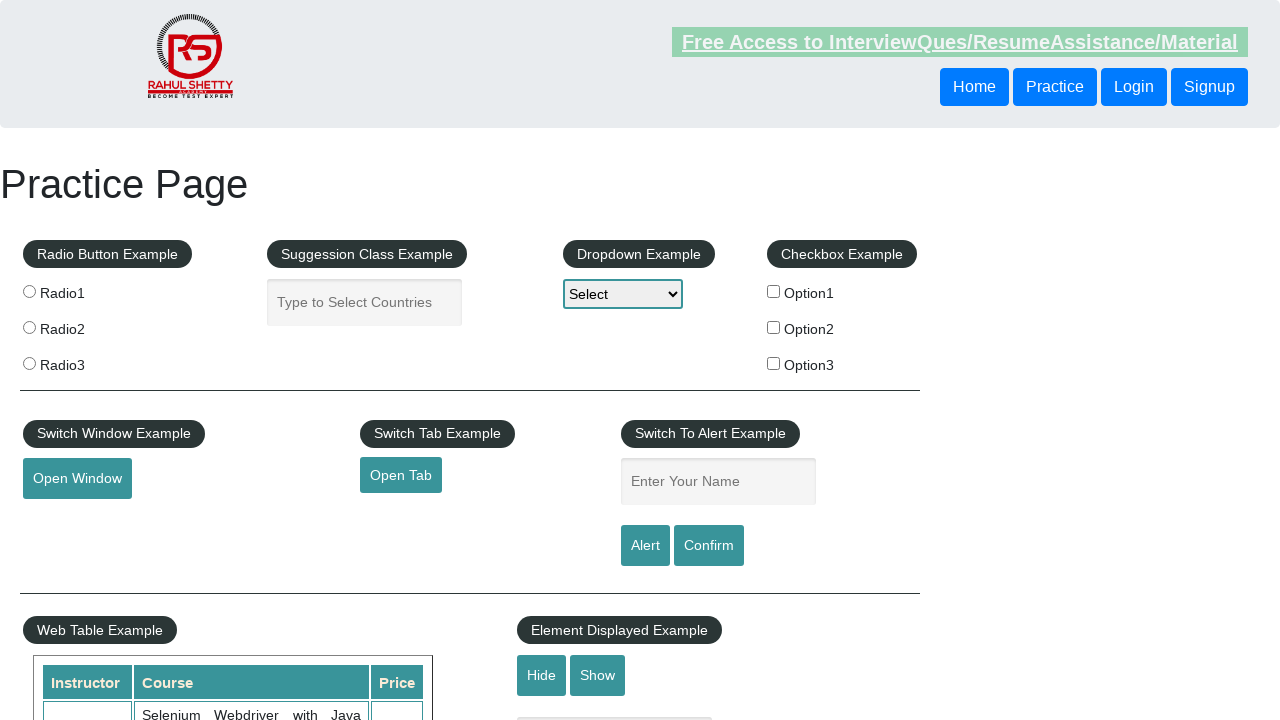

Read data from third column of row 3: 25
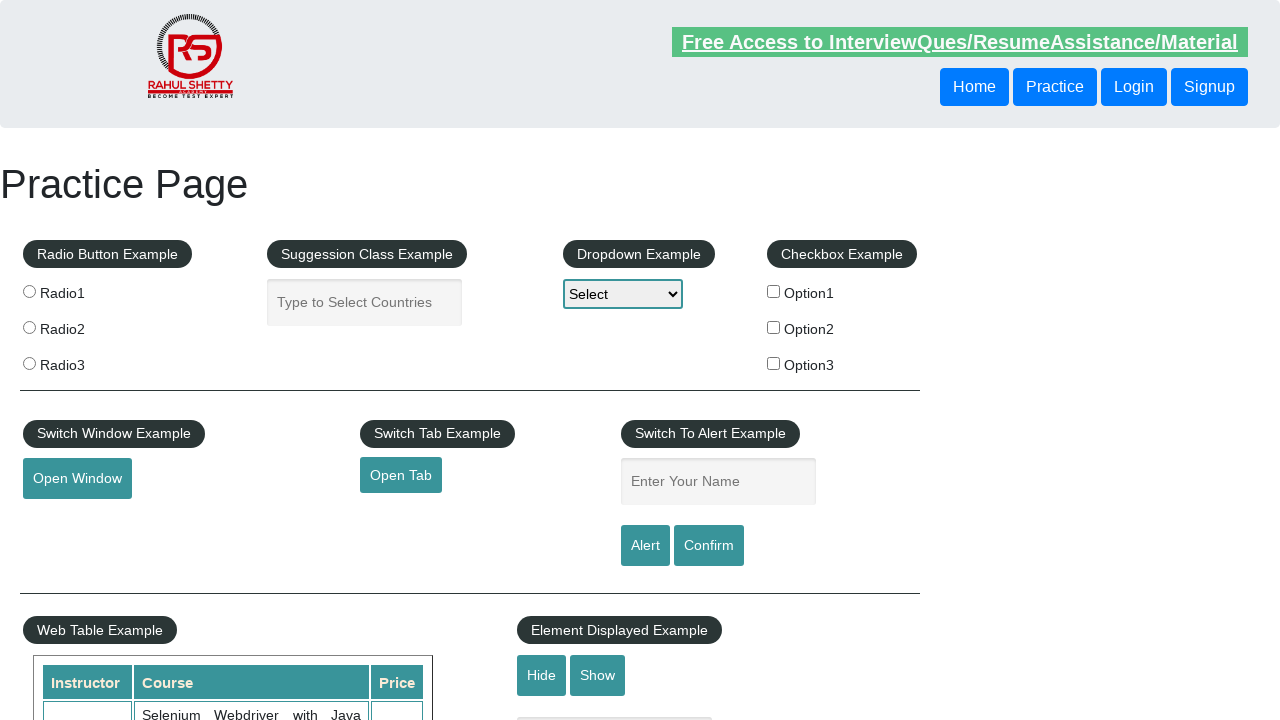

Read data from third column of row 4: 30
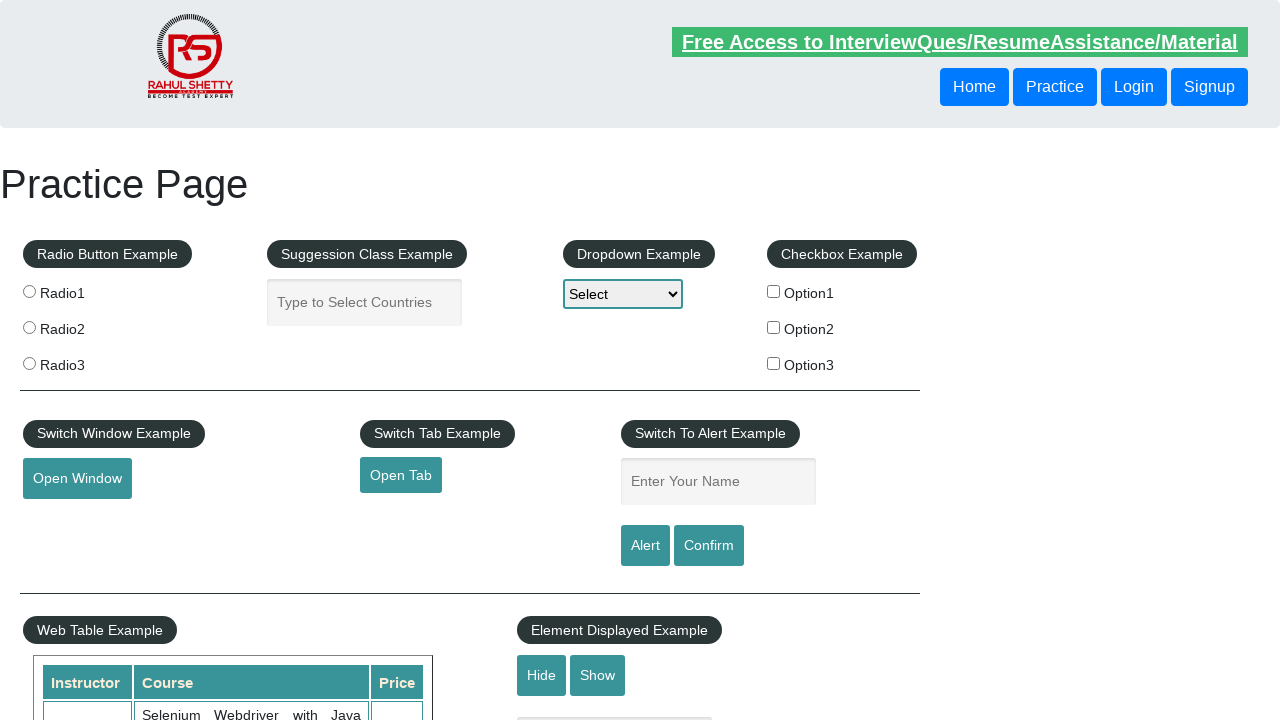

Read data from third column of row 5: 20
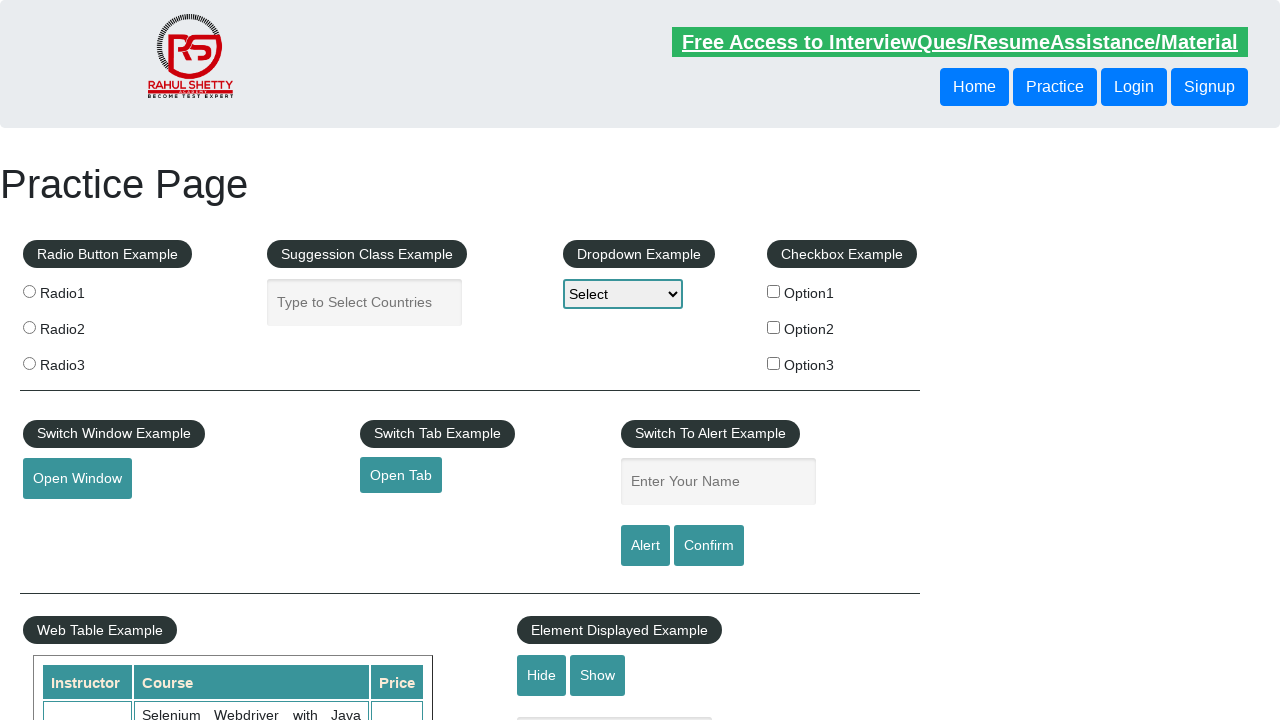

Read data from third column of row 6: 25
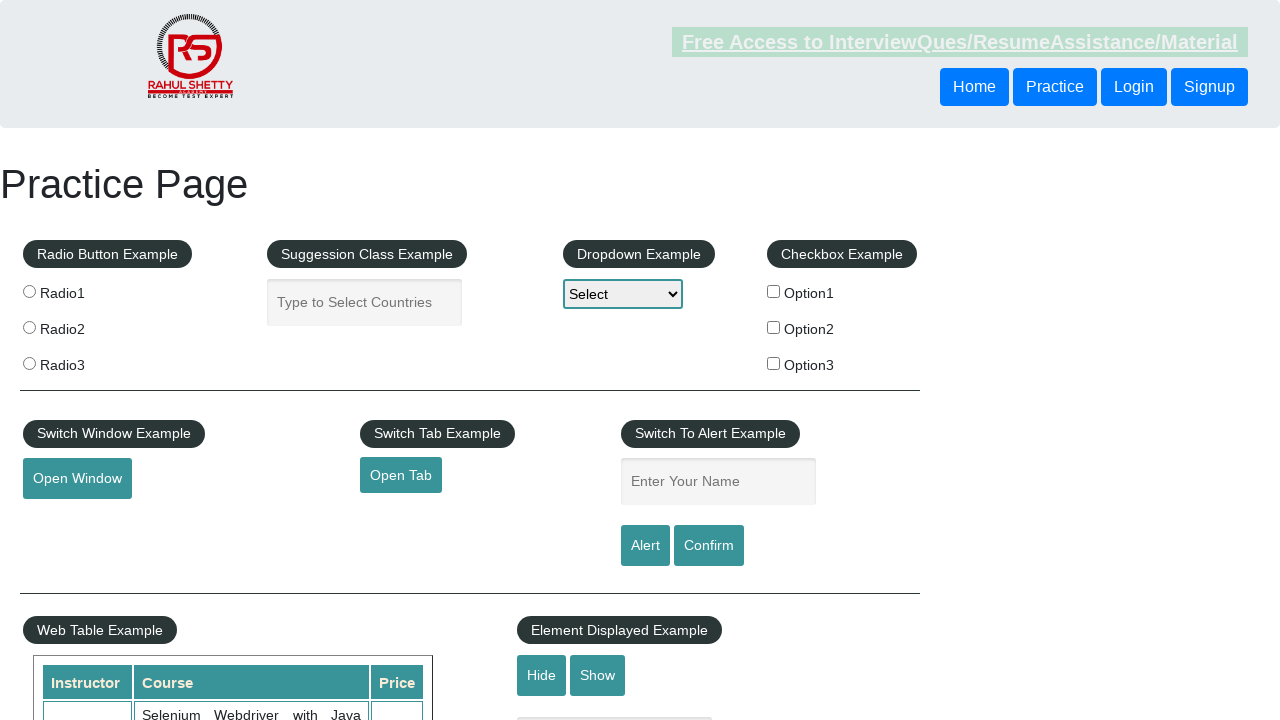

Read data from third column of row 7: 35
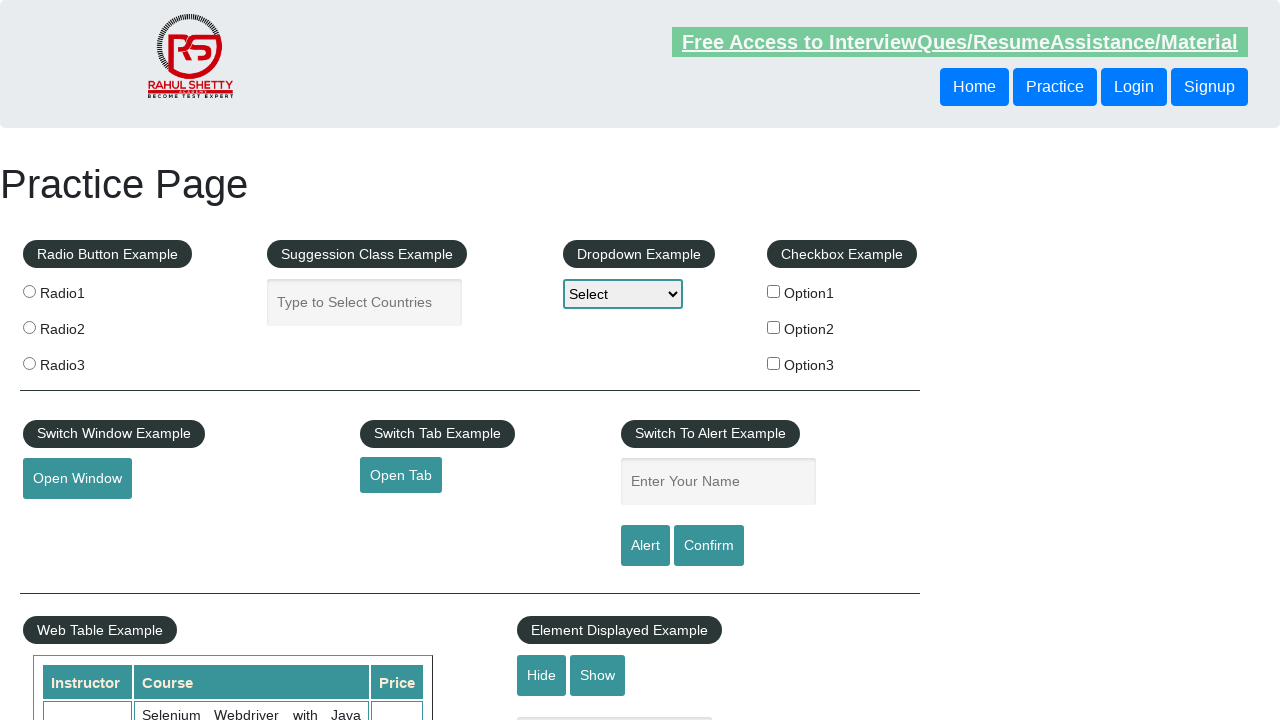

Read data from third column of row 8: 25
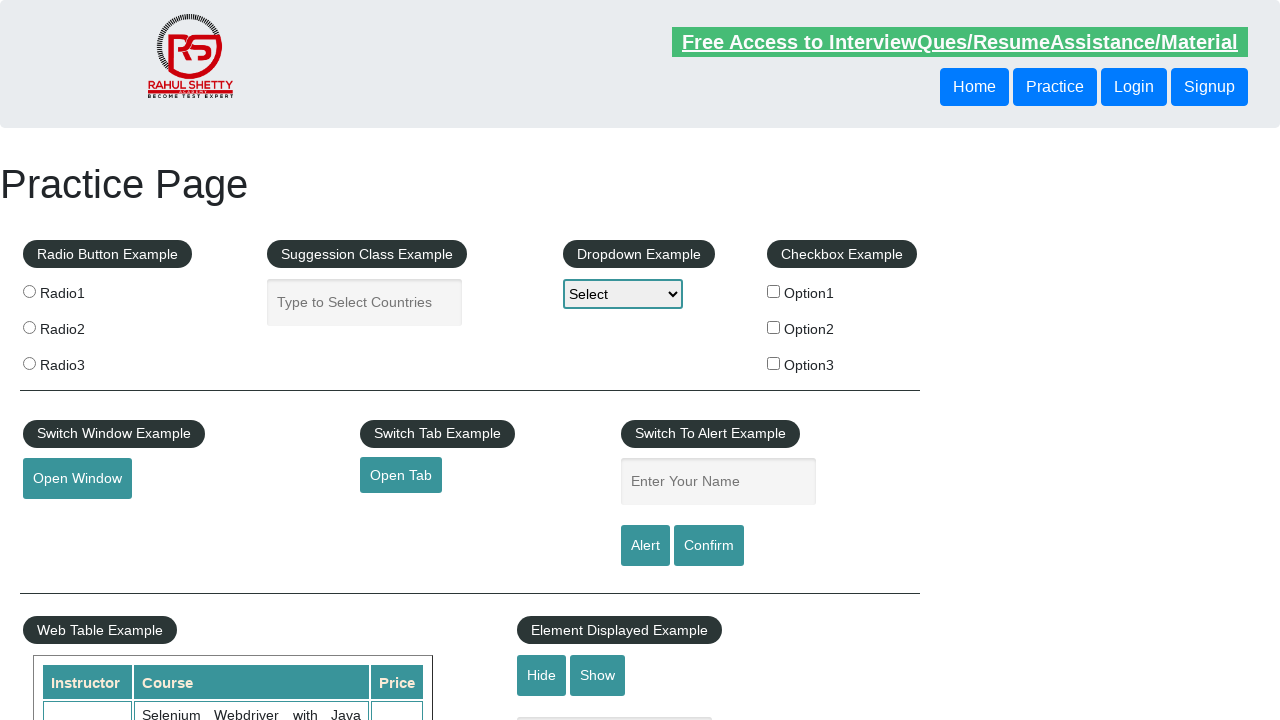

Read data from third column of row 9: 25
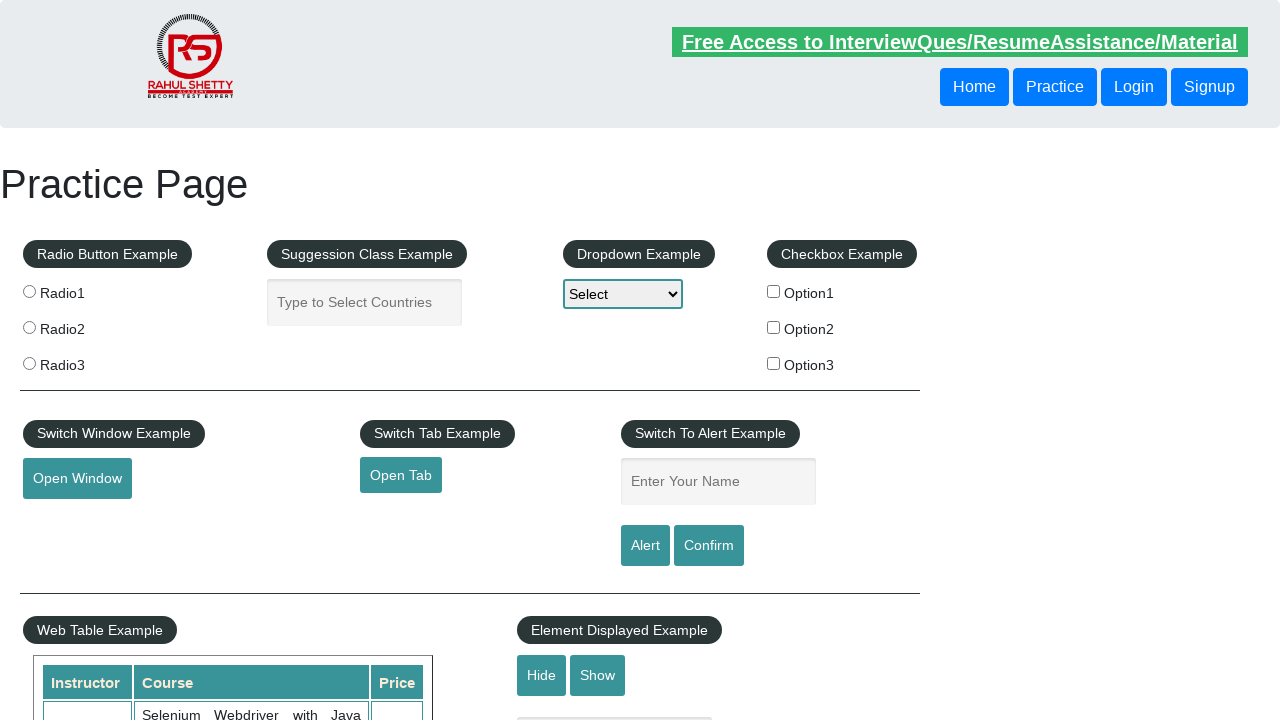

Read data from third column of row 10: 20
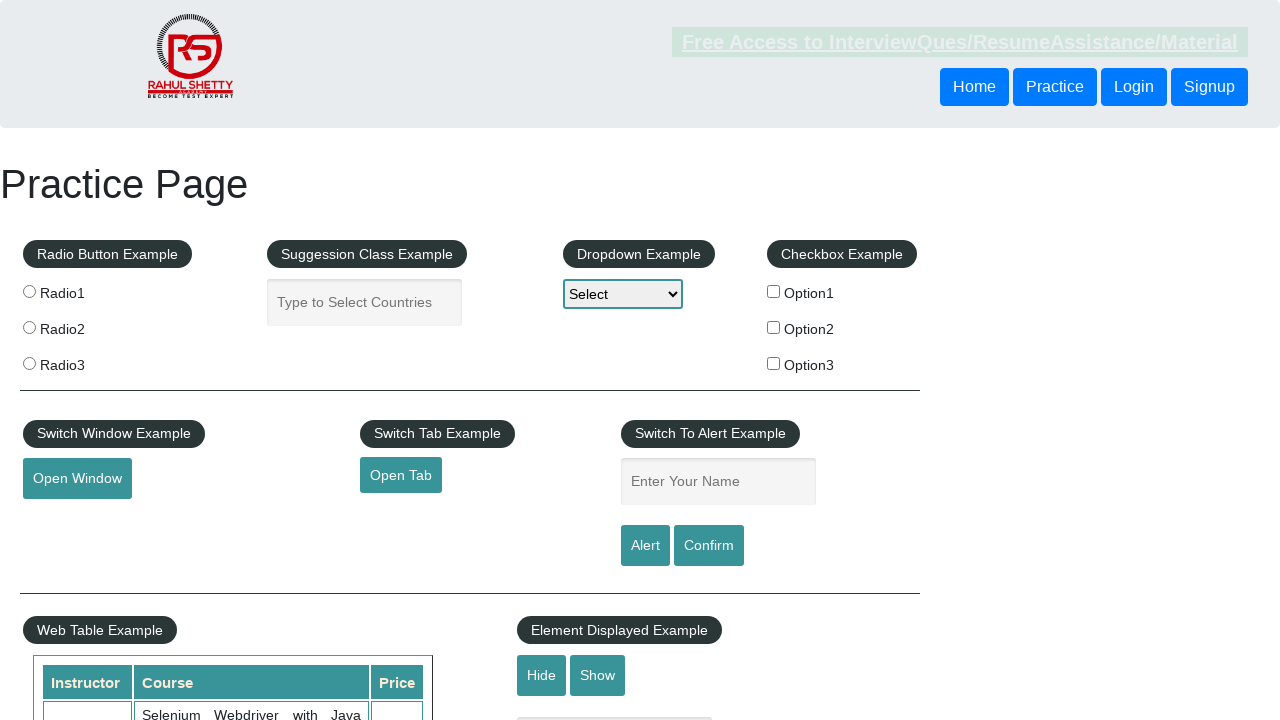

Read data from third column of row 11: 0
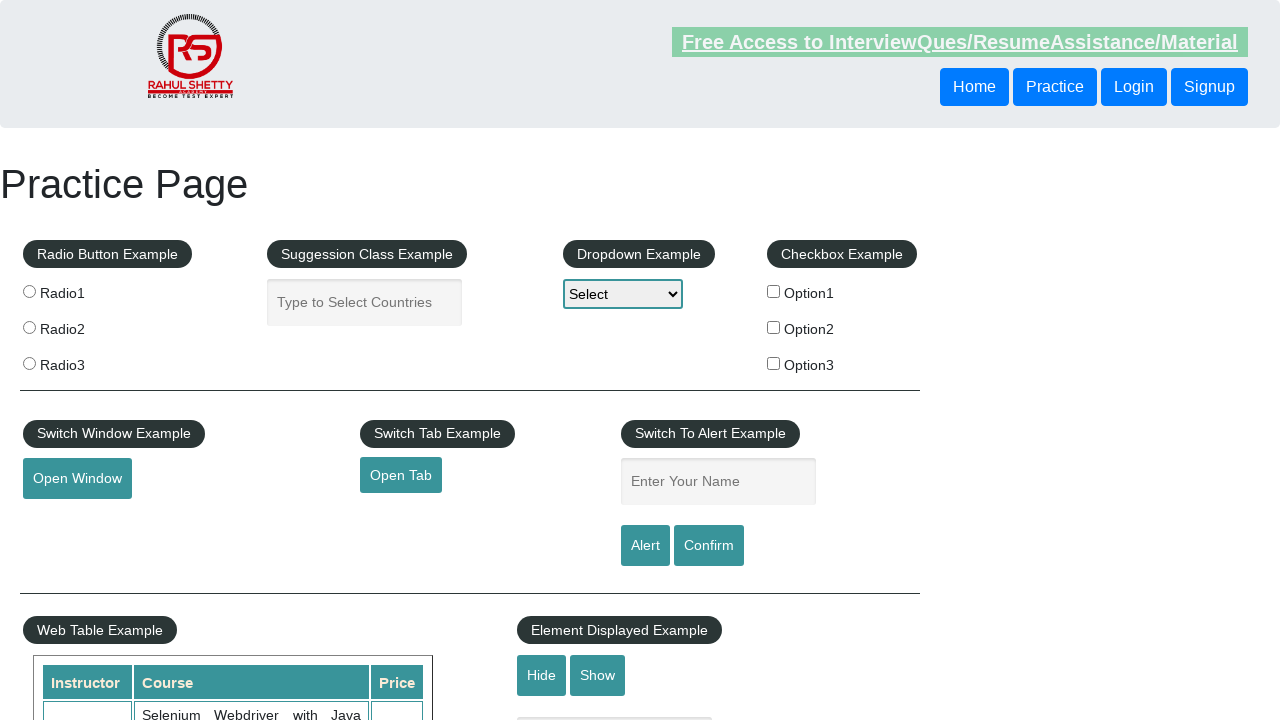

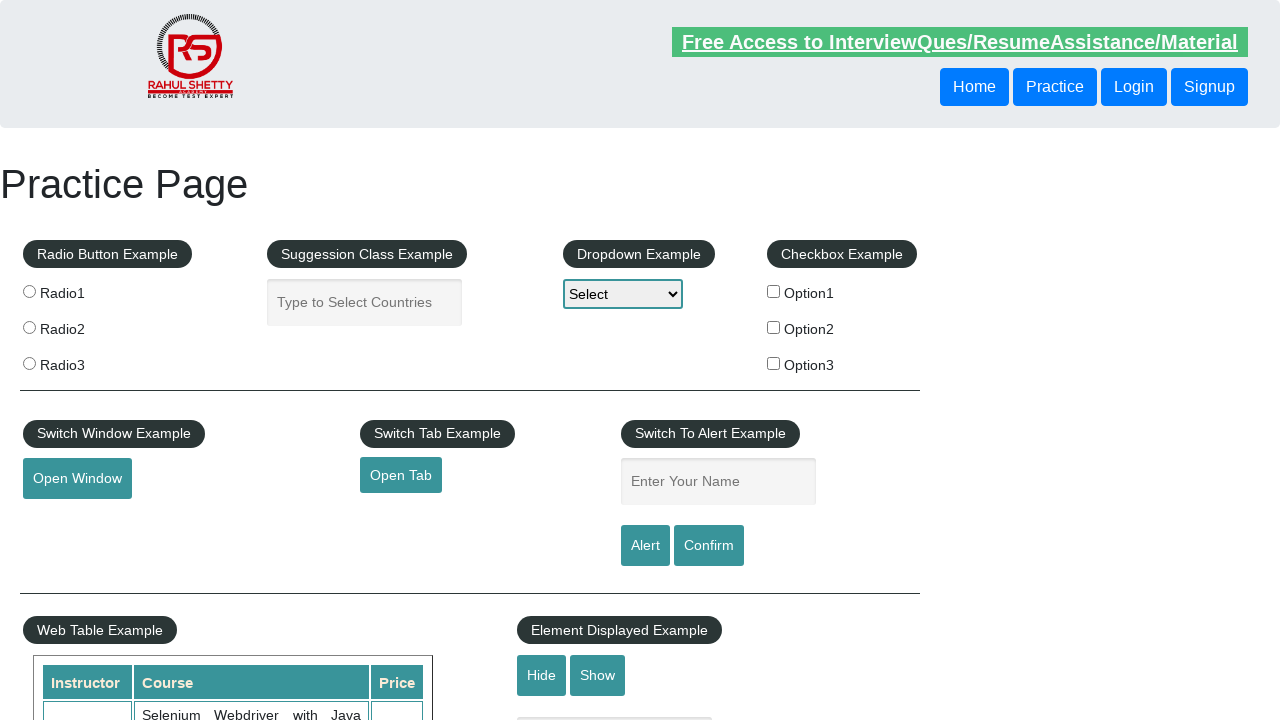